Navigates to SpiceJet website and waits for page to load

Starting URL: https://www.spicejet.com/

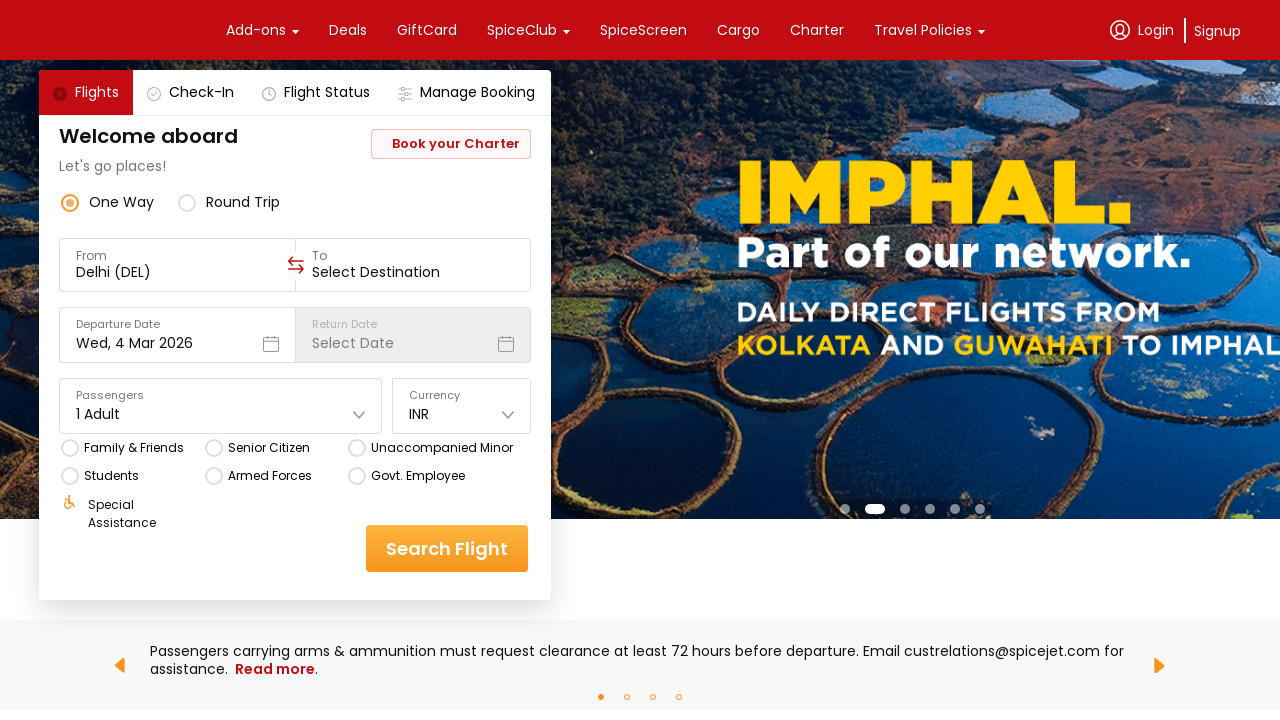

Navigated to SpiceJet website
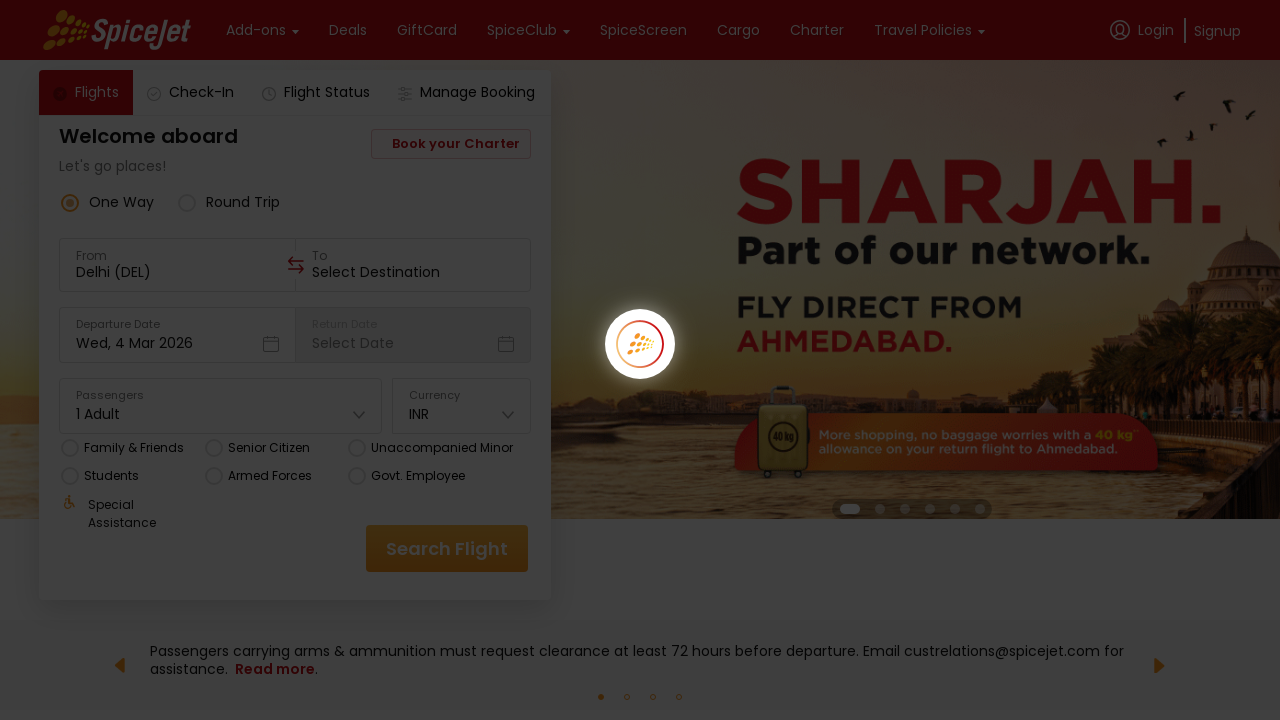

Waited for page to load
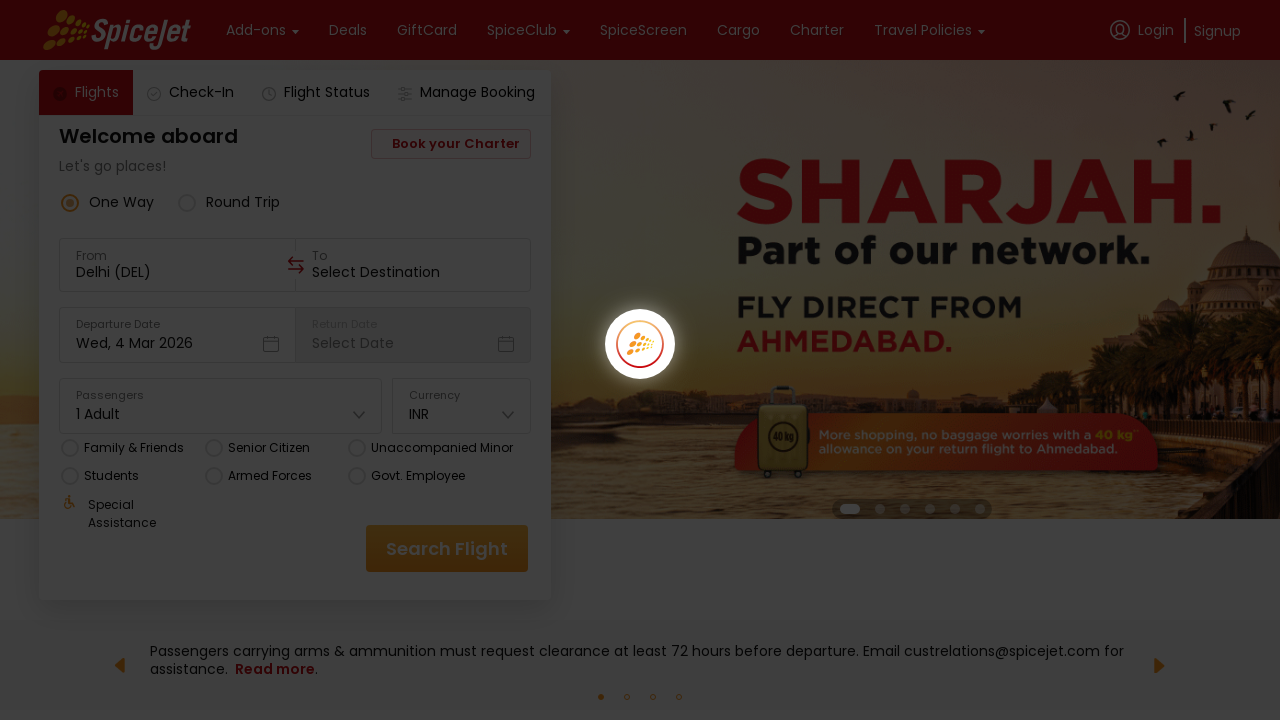

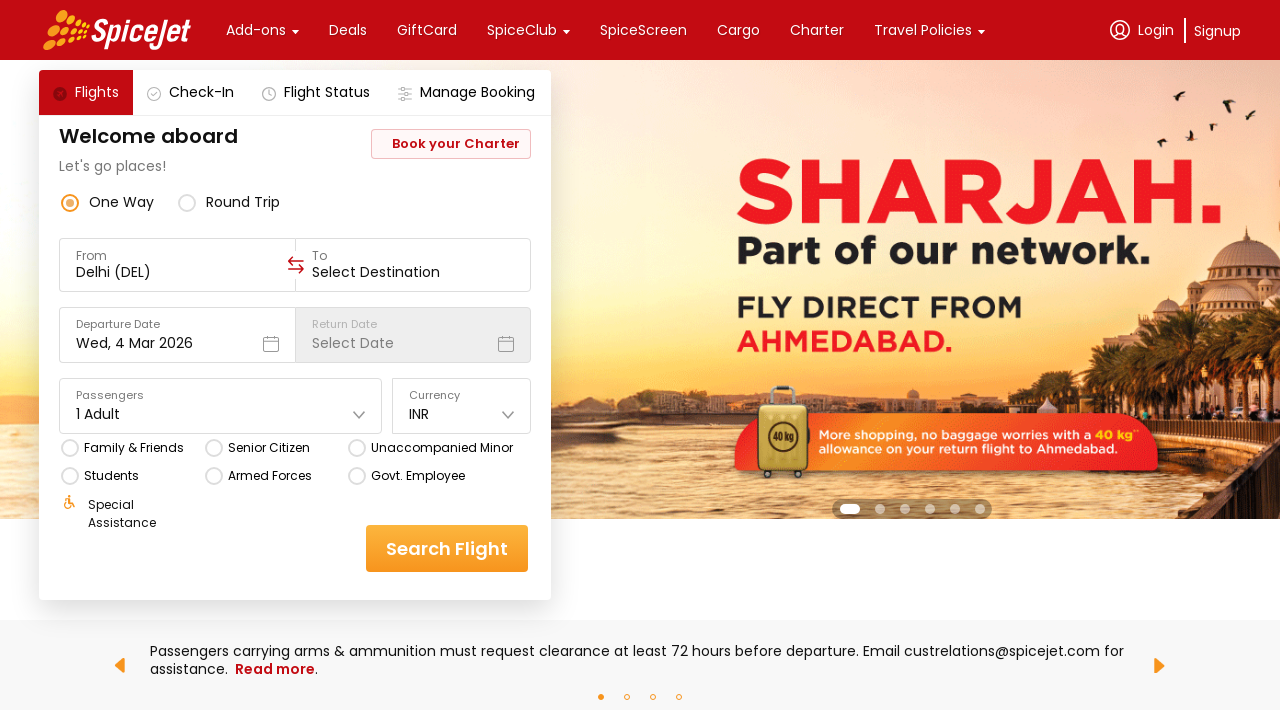